Solves a mathematical challenge by extracting a value from an image attribute, calculating a result, and submitting a form with checkbox and radio button selections

Starting URL: http://suninjuly.github.io/get_attribute.html

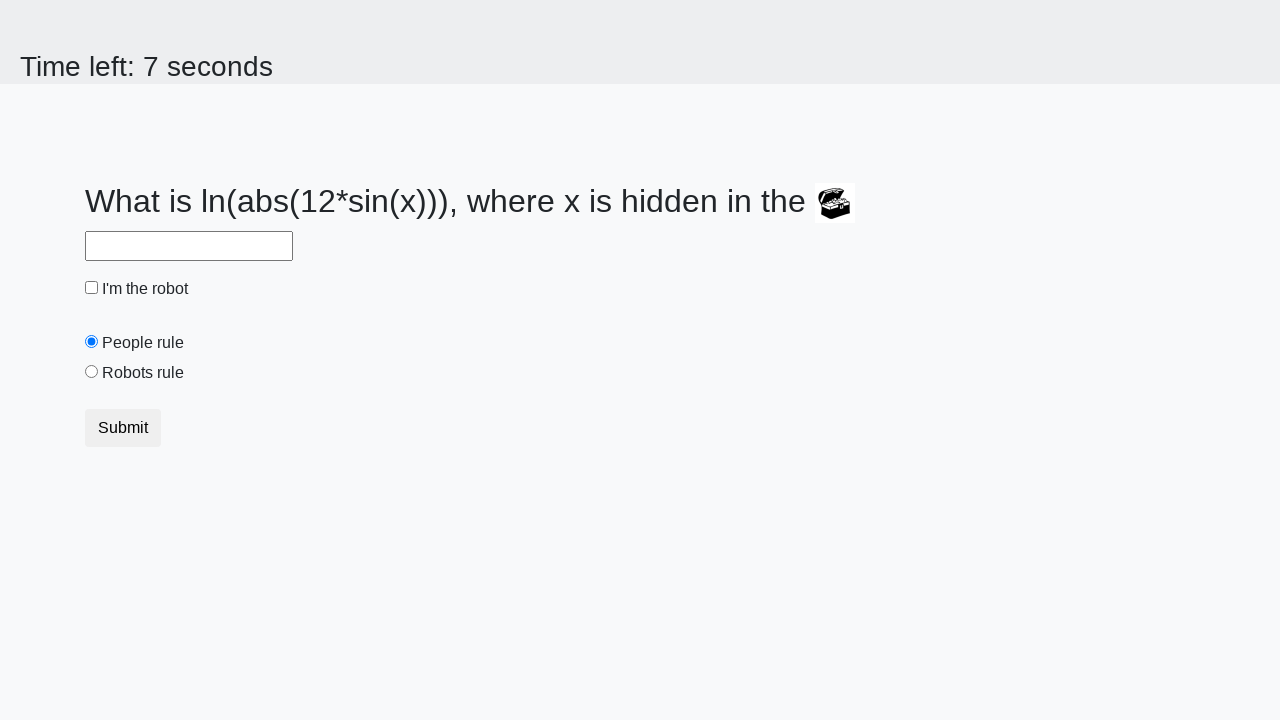

Located the image element
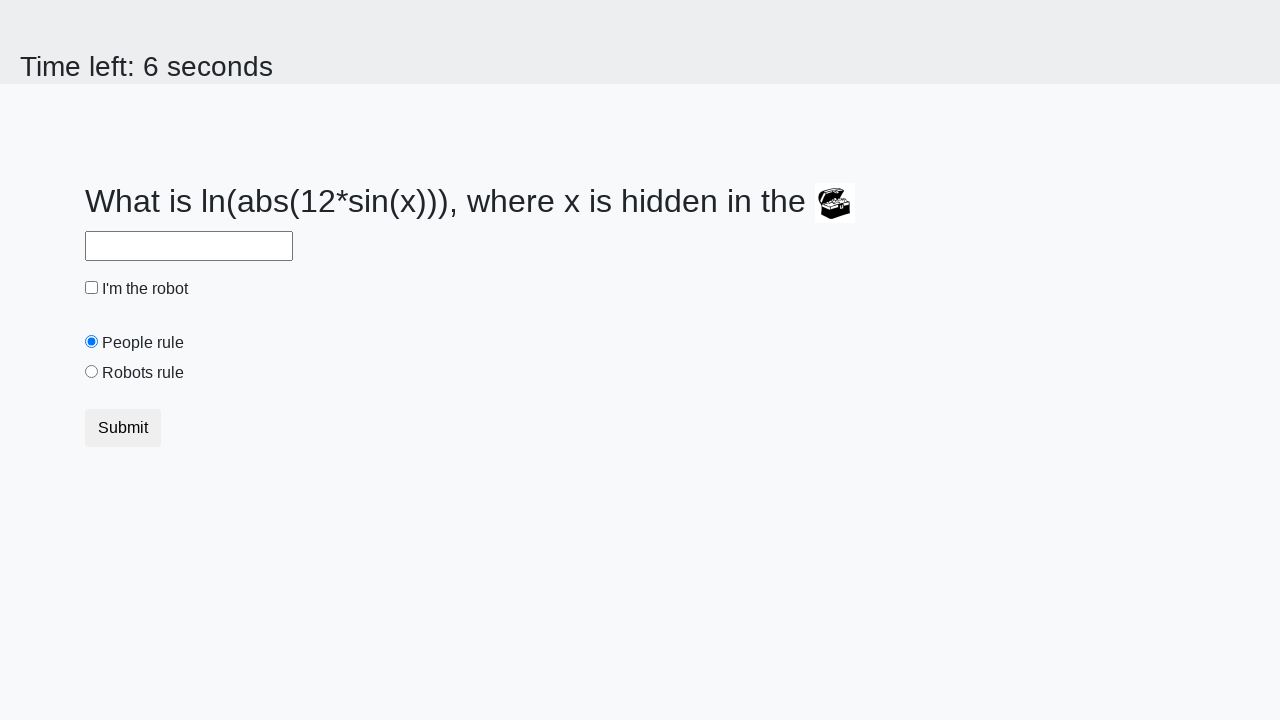

Extracted valuex attribute from image: 671
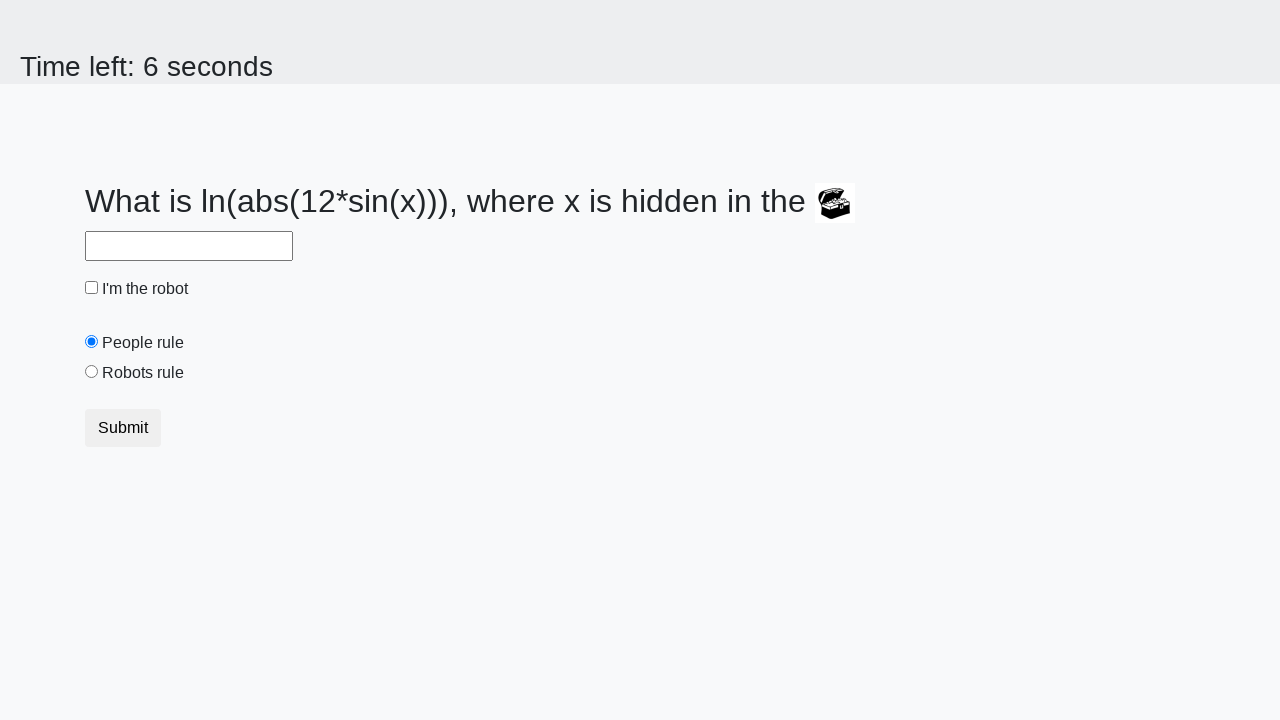

Calculated mathematical result using formula log(abs(12*sin(x))): 2.4480137066087733
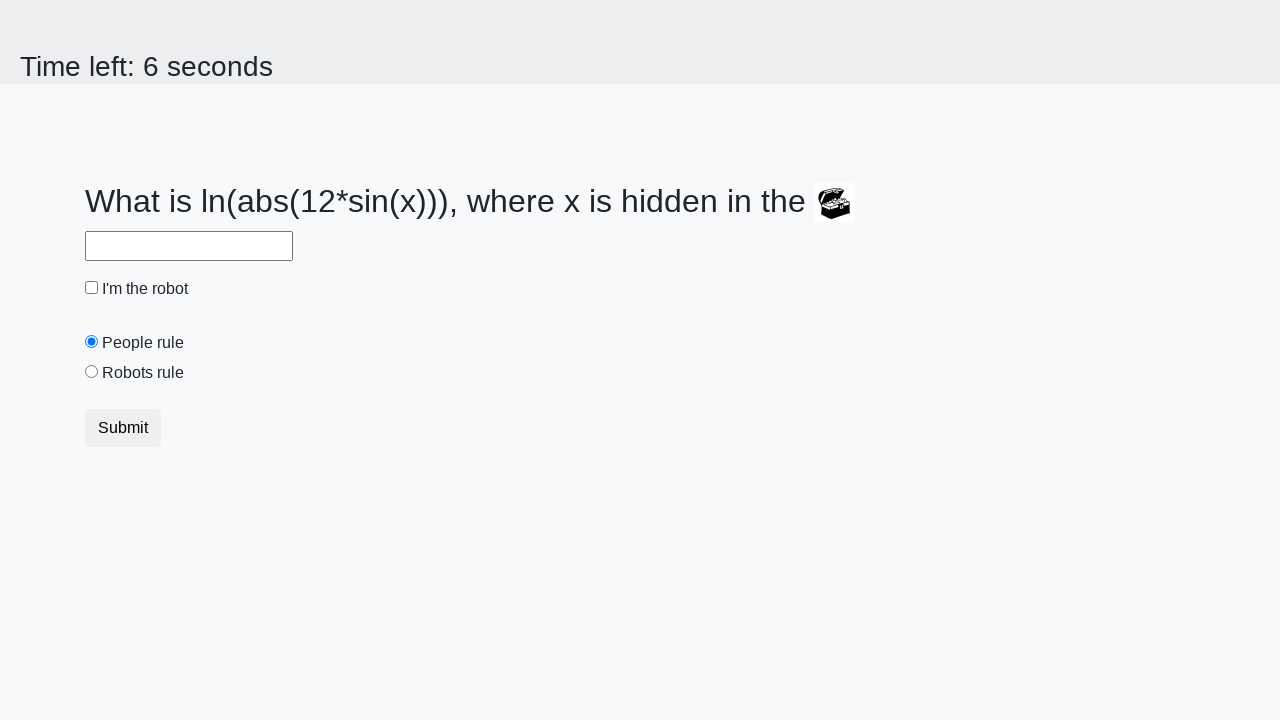

Filled input field with calculated value on input
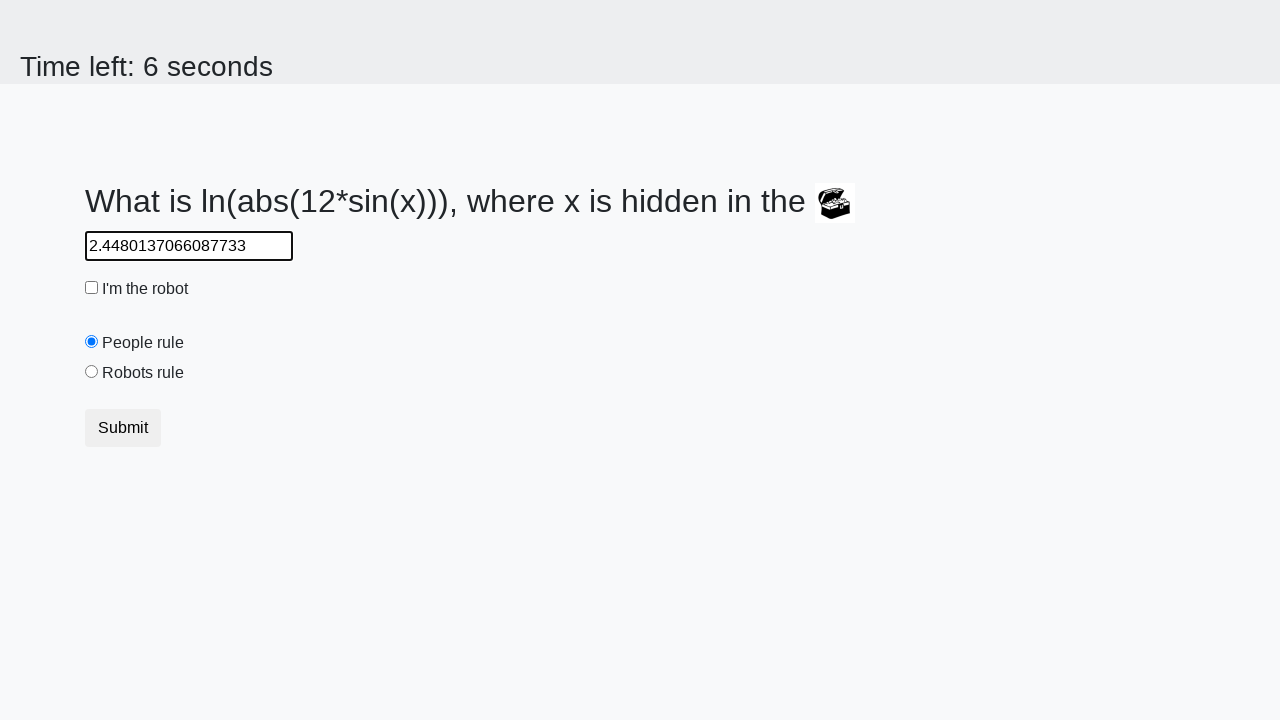

Clicked the robot checkbox at (92, 288) on #robotCheckbox
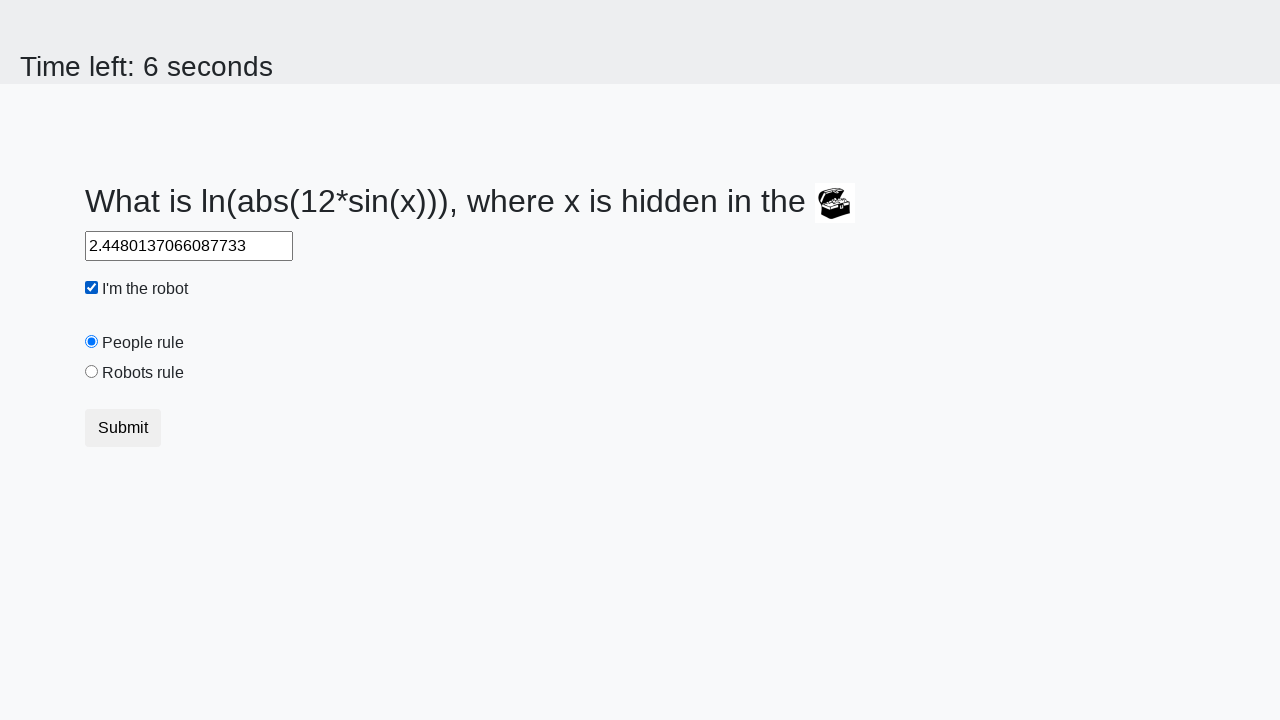

Selected the 'robots rule' radio button at (92, 372) on #robotsRule
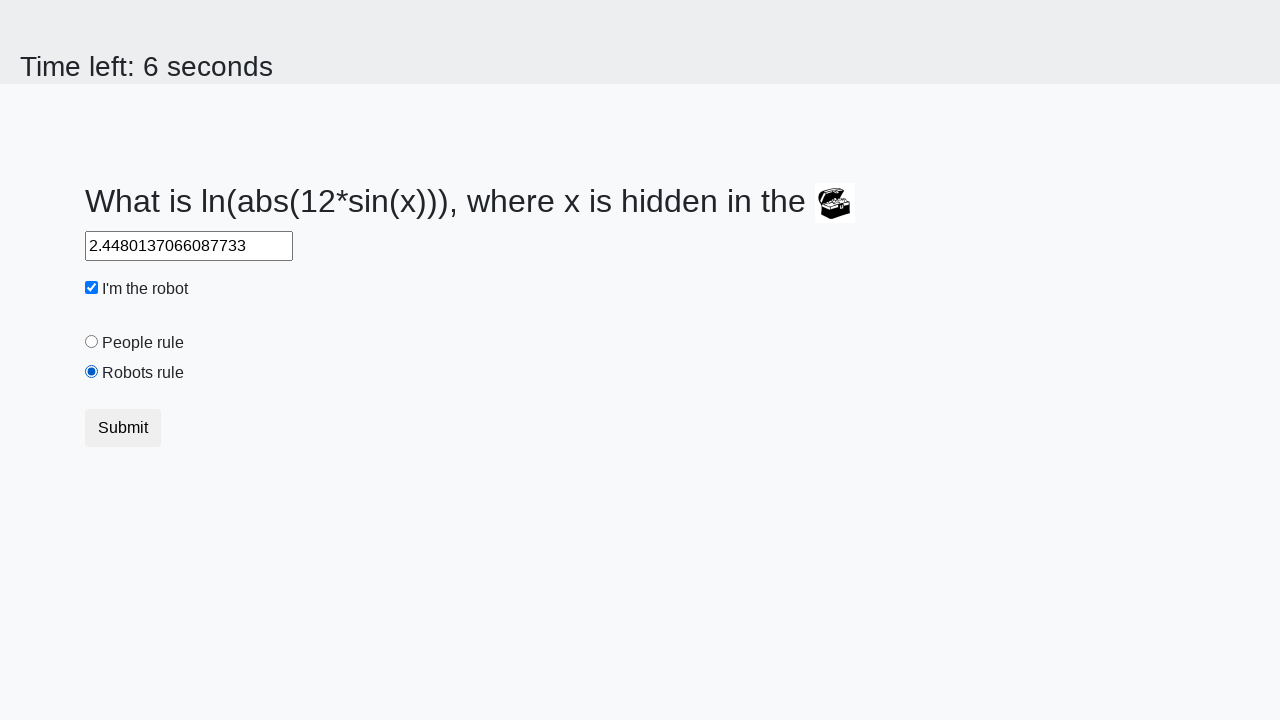

Clicked submit button to complete the form at (123, 428) on button
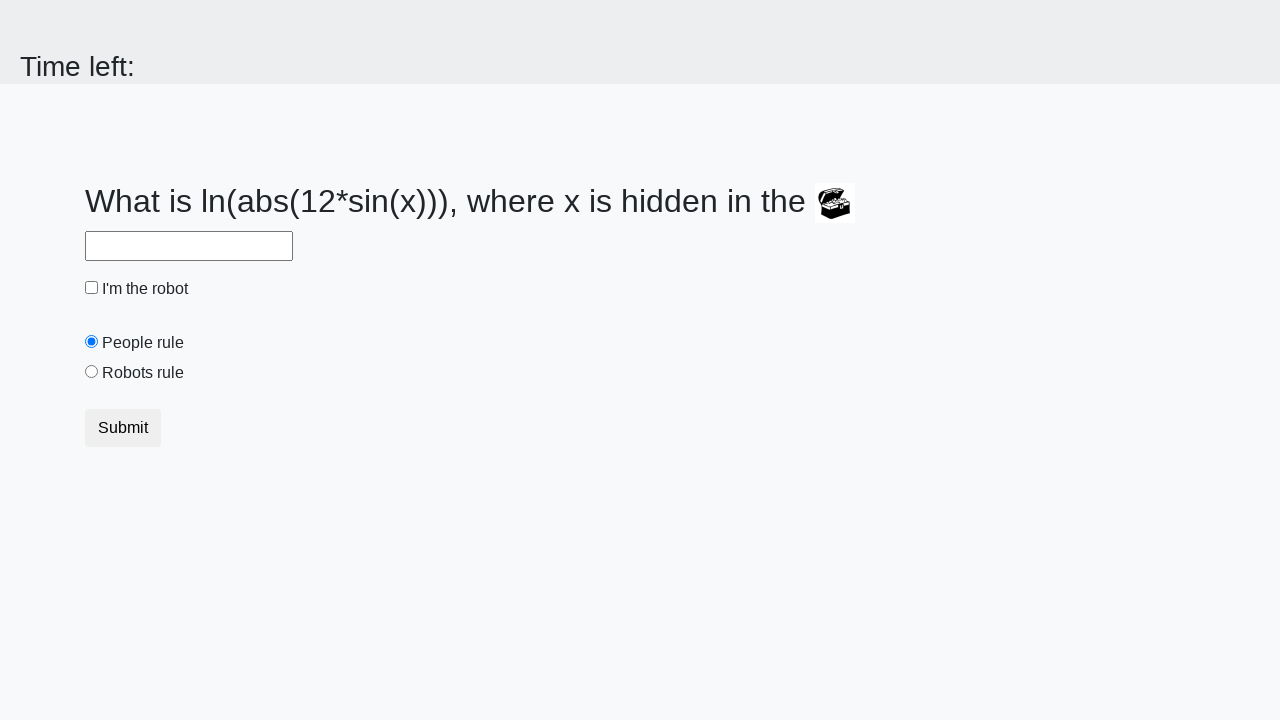

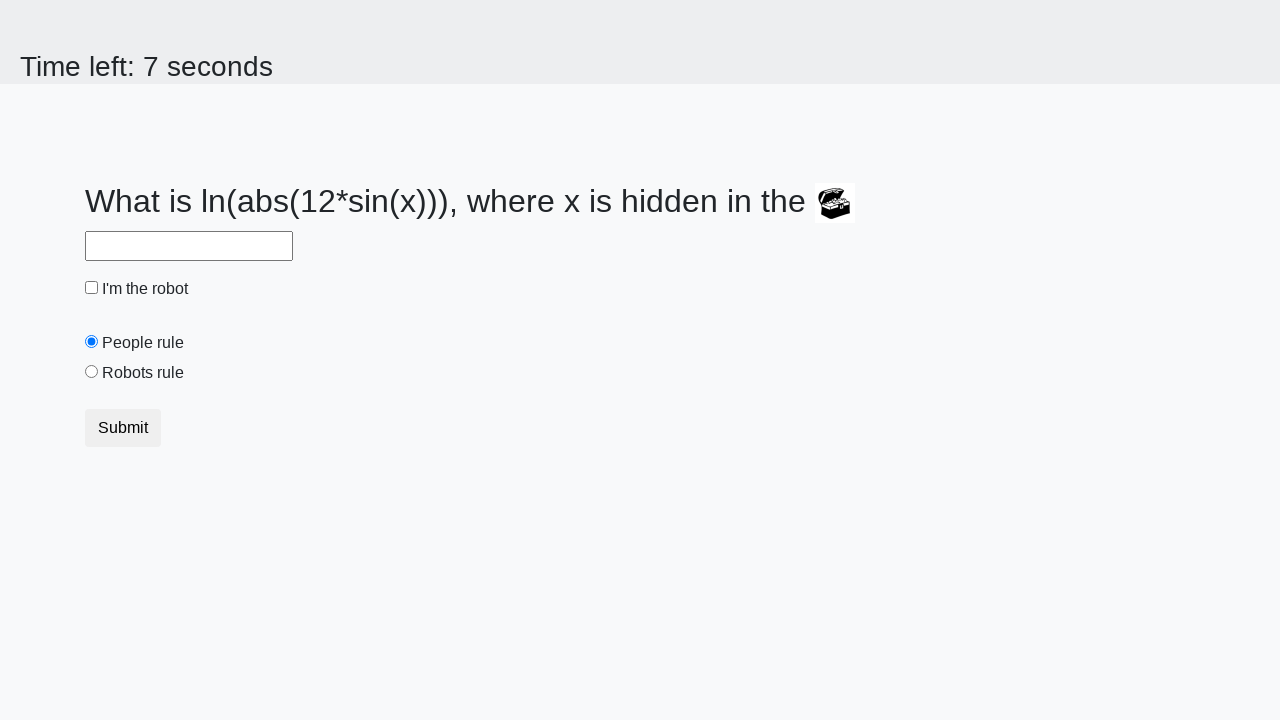